Navigates to W3Schools HTML tables page and verifies that the customers table is present and accessible

Starting URL: https://www.w3schools.com/html/html_tables.asp

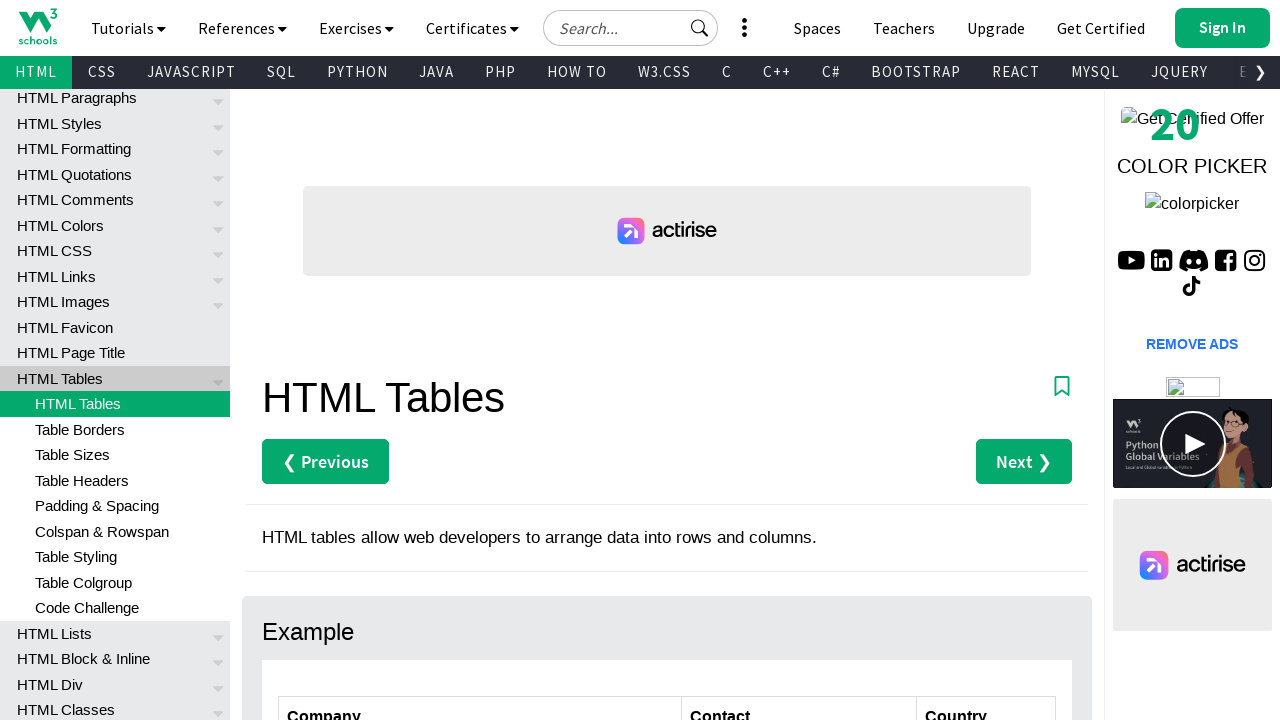

Navigated to W3Schools HTML tables page
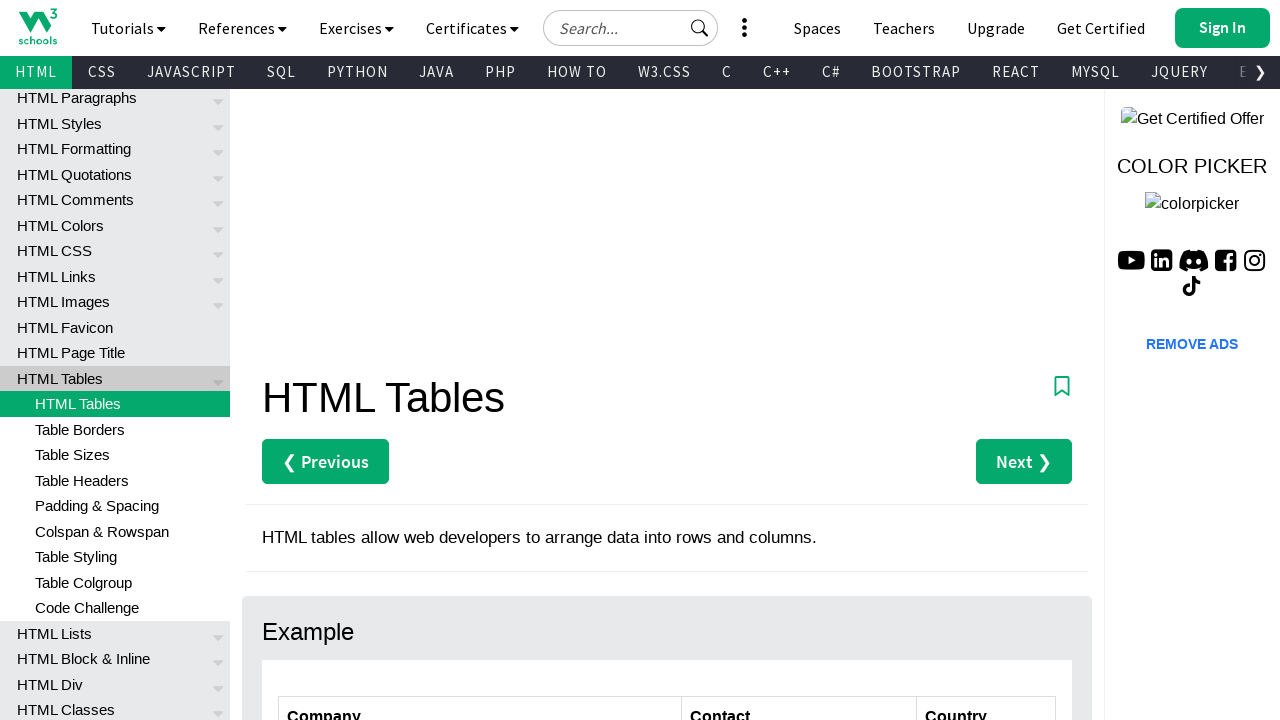

Customers table is present on the page
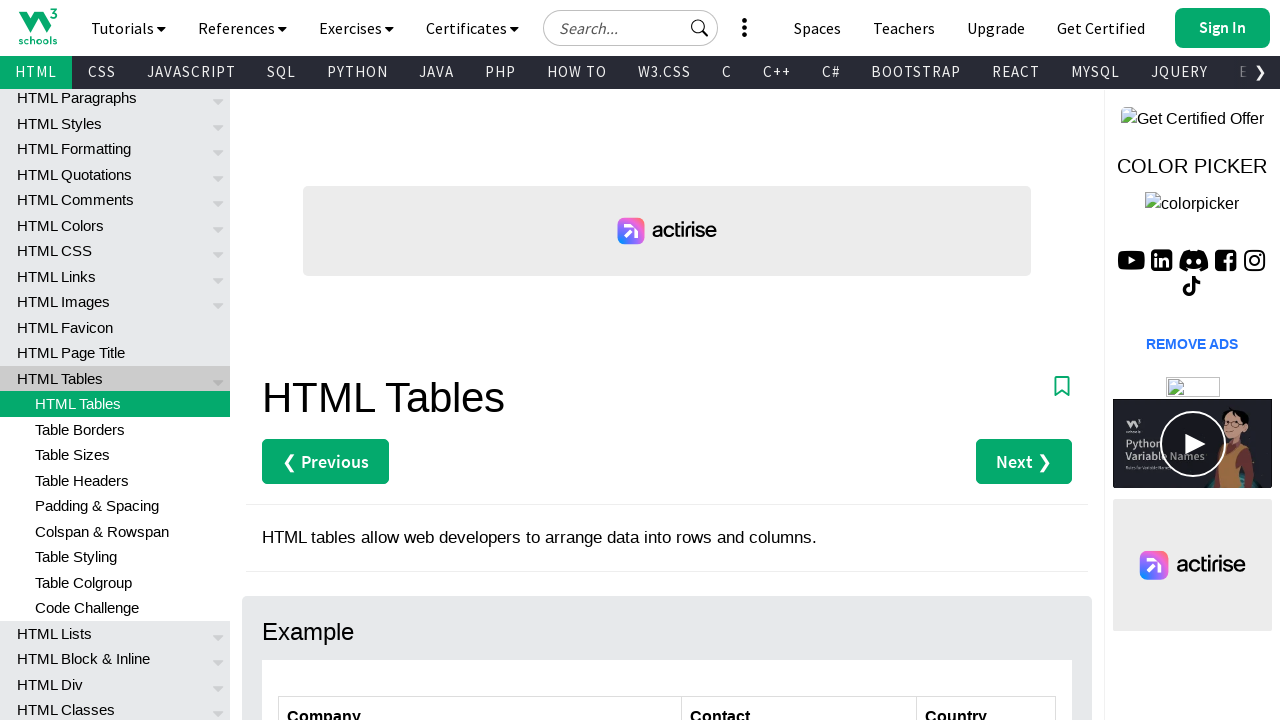

Table rows are present and accessible in the customers table
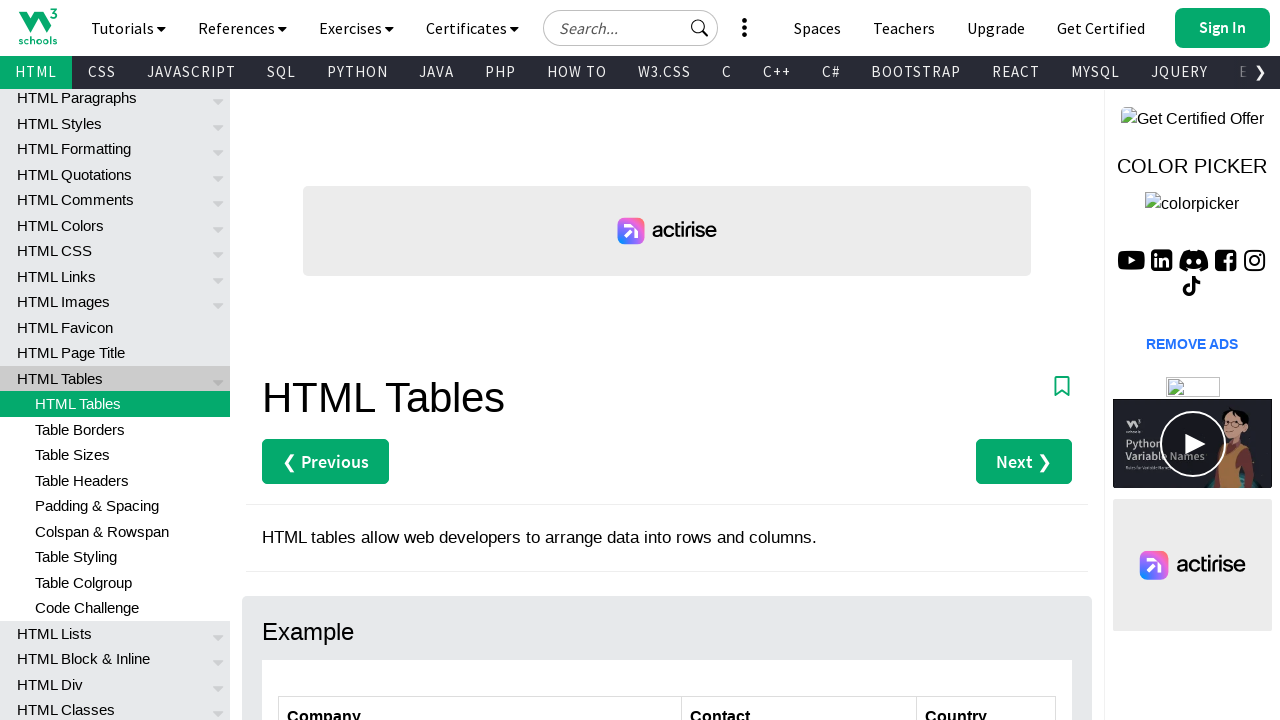

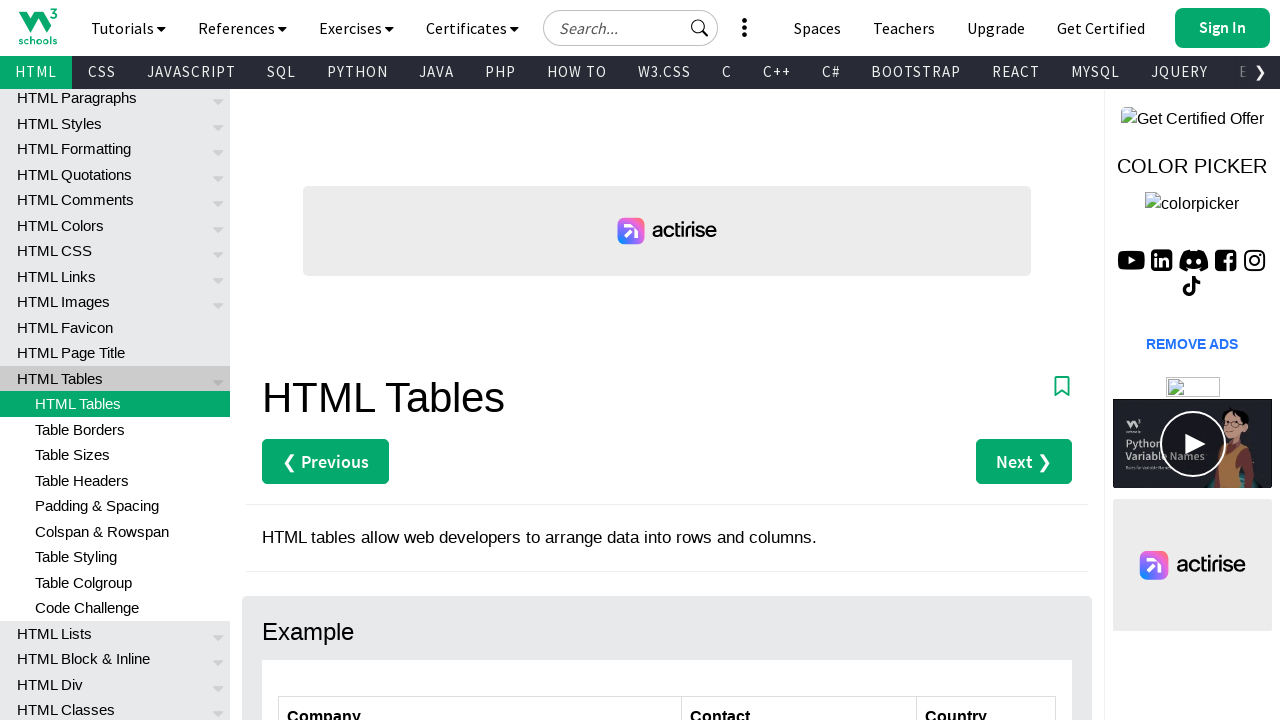